Tests registration form with invalid email formats and verifies appropriate error messages

Starting URL: https://alada.vn/tai-khoan/dang-ky.html

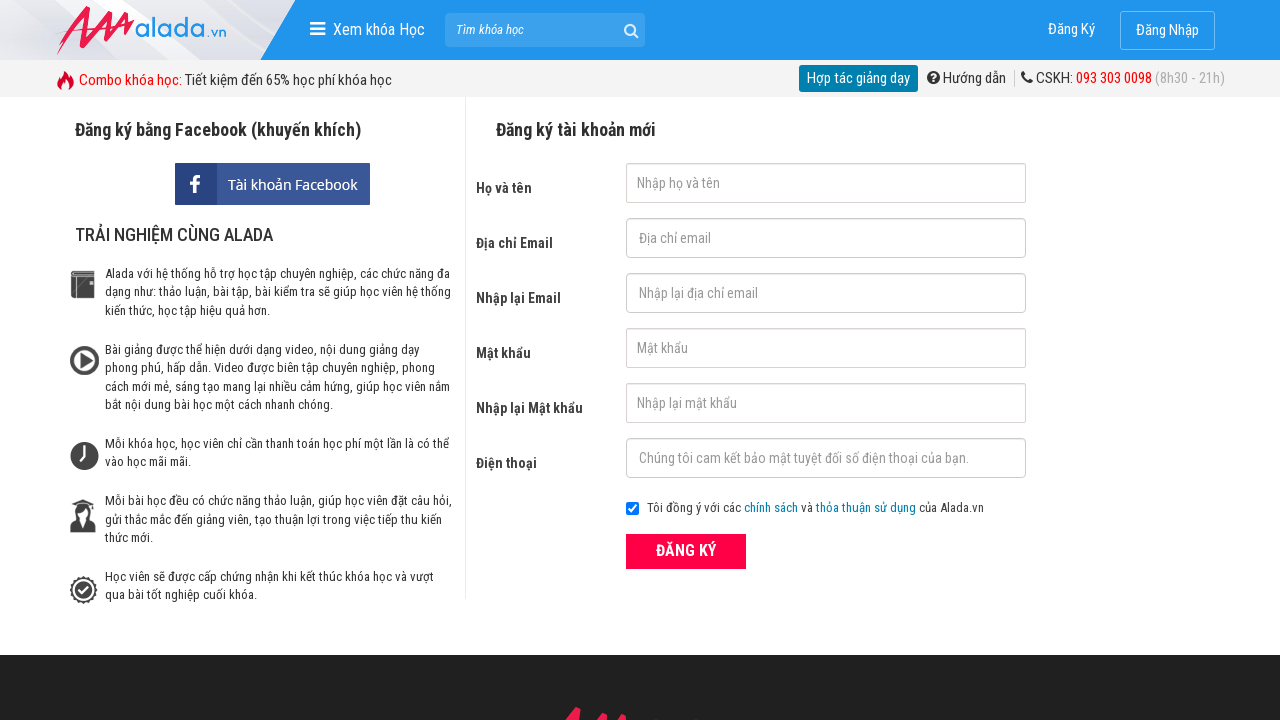

Filled first name field with 'testuser' on #txtFirstname
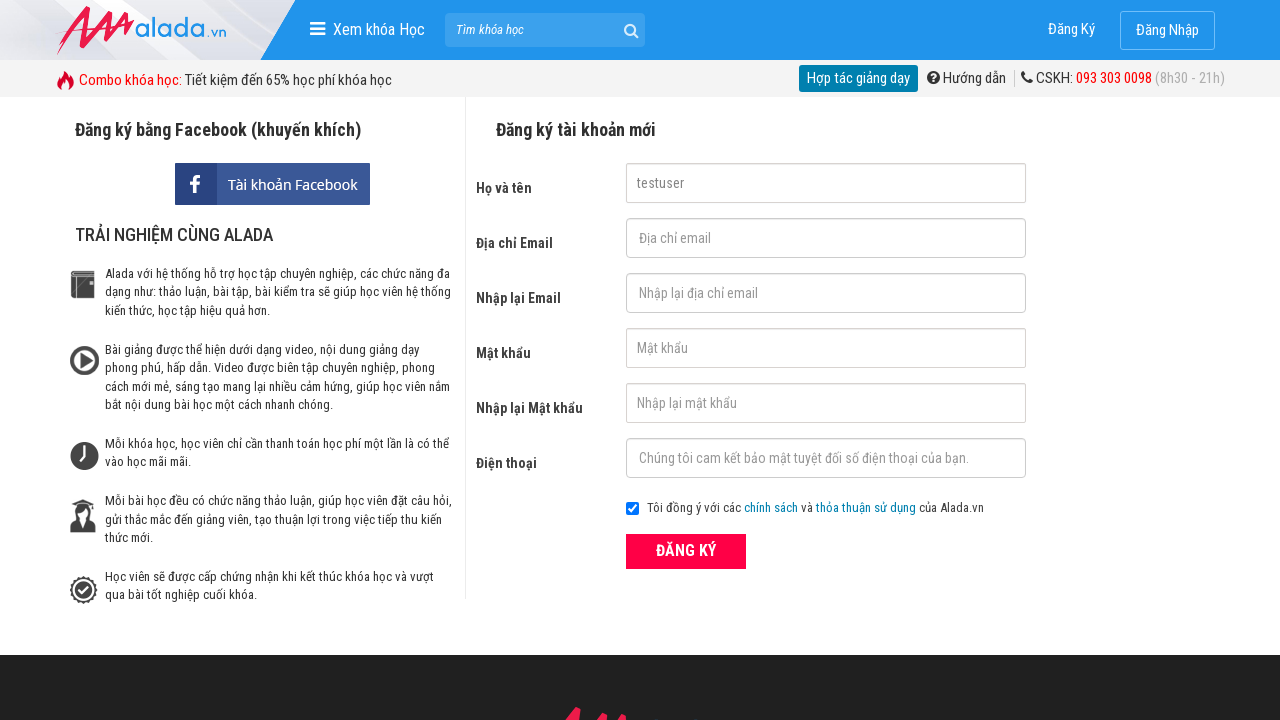

Filled email field with invalid format 'invalid@email@format' on #txtEmail
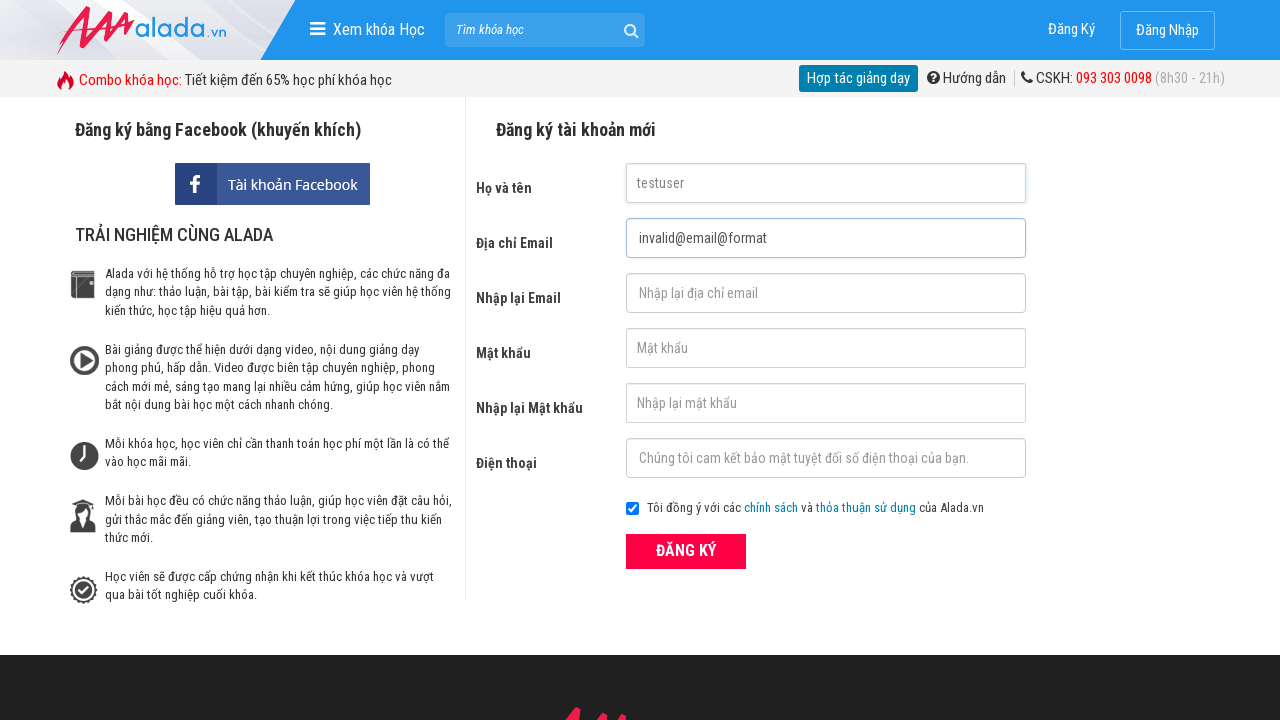

Filled confirm email field with invalid format 'test@invalid@' on #txtCEmail
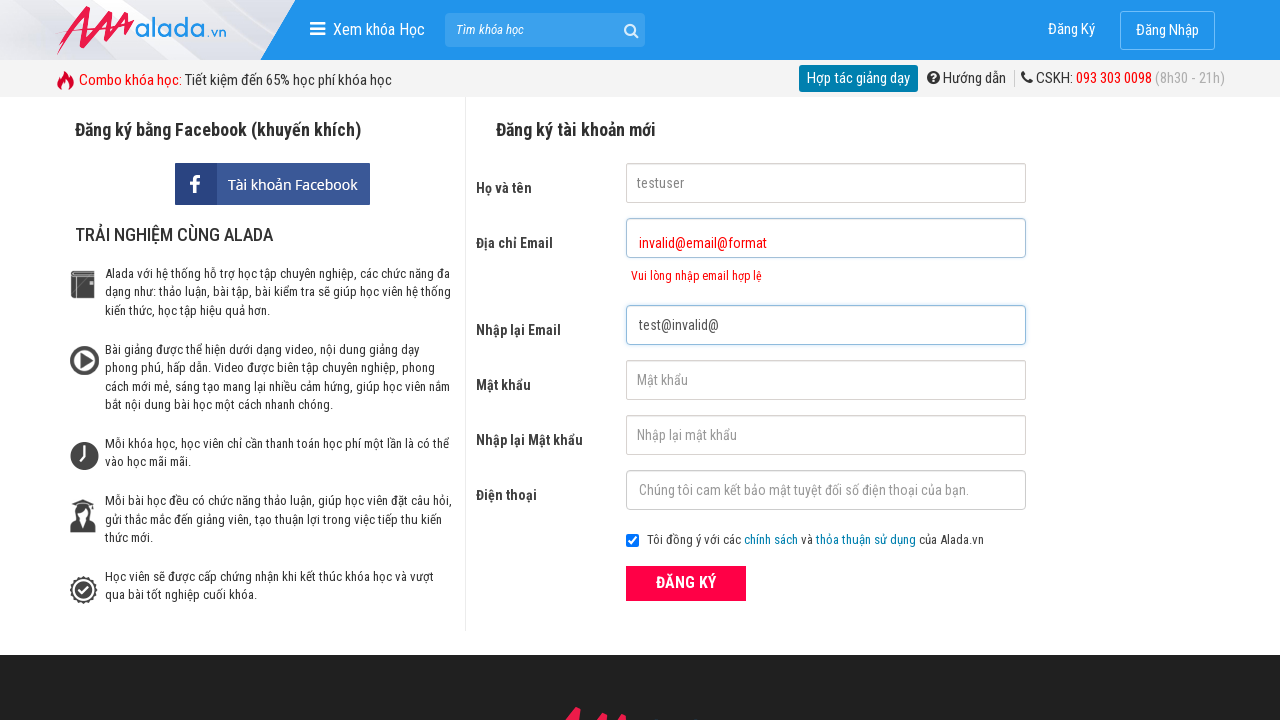

Filled password field with 'password123' on #txtPassword
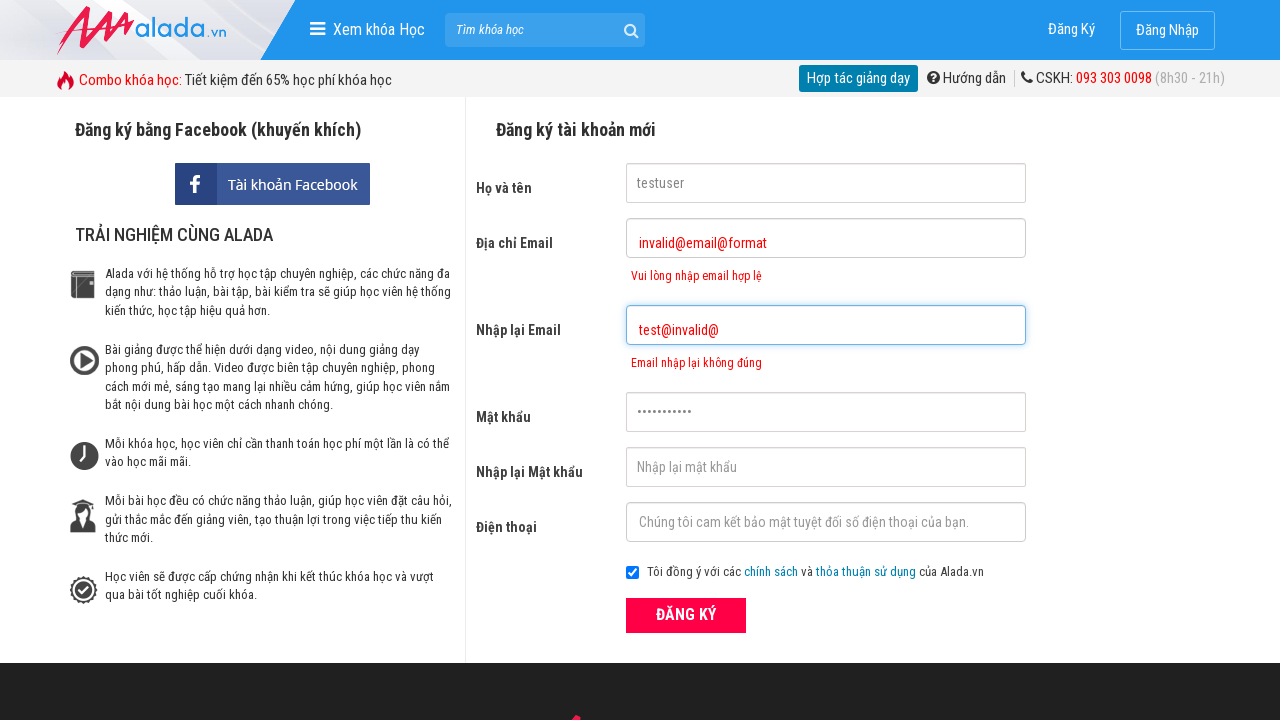

Filled confirm password field with 'password123' on #txtCPassword
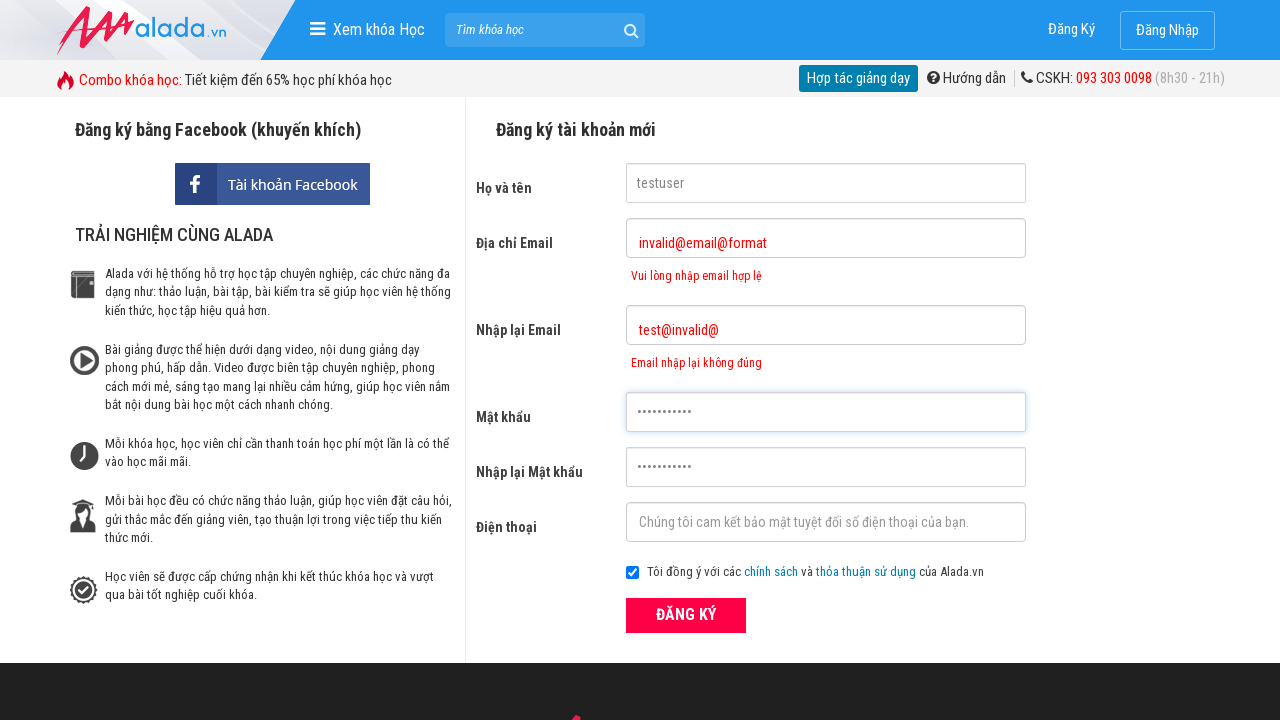

Filled phone field with '0912345678' on #txtPhone
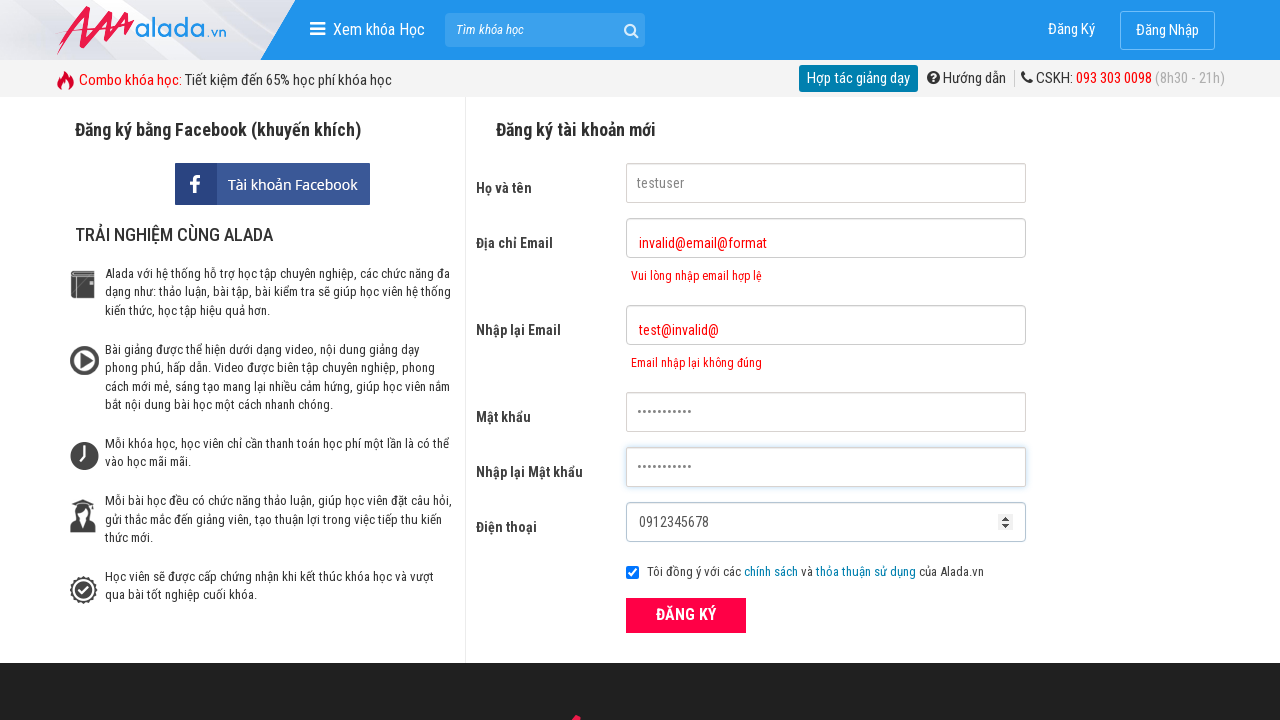

Clicked ĐĂNG KÝ (register) button to submit form with invalid emails at (686, 615) on xpath=//form[@id='frmLogin']//button[text()='ĐĂNG KÝ']
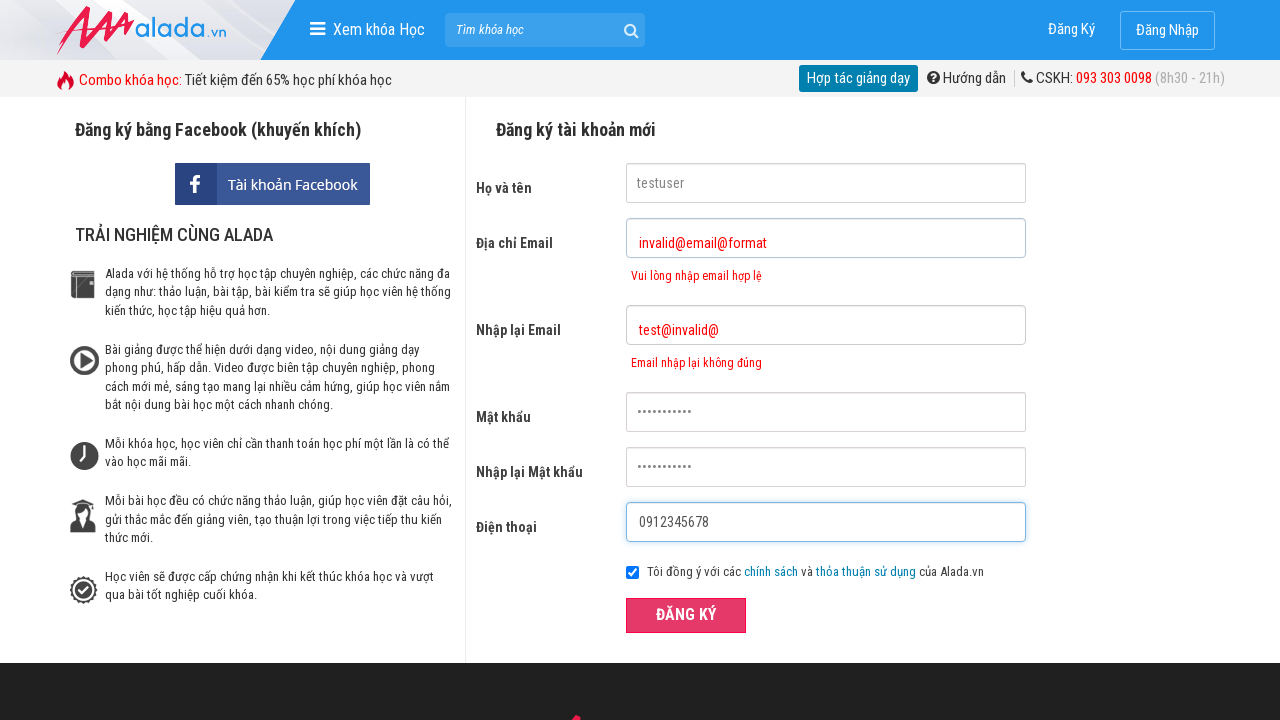

Email error message appeared, validating error handling for invalid email formats
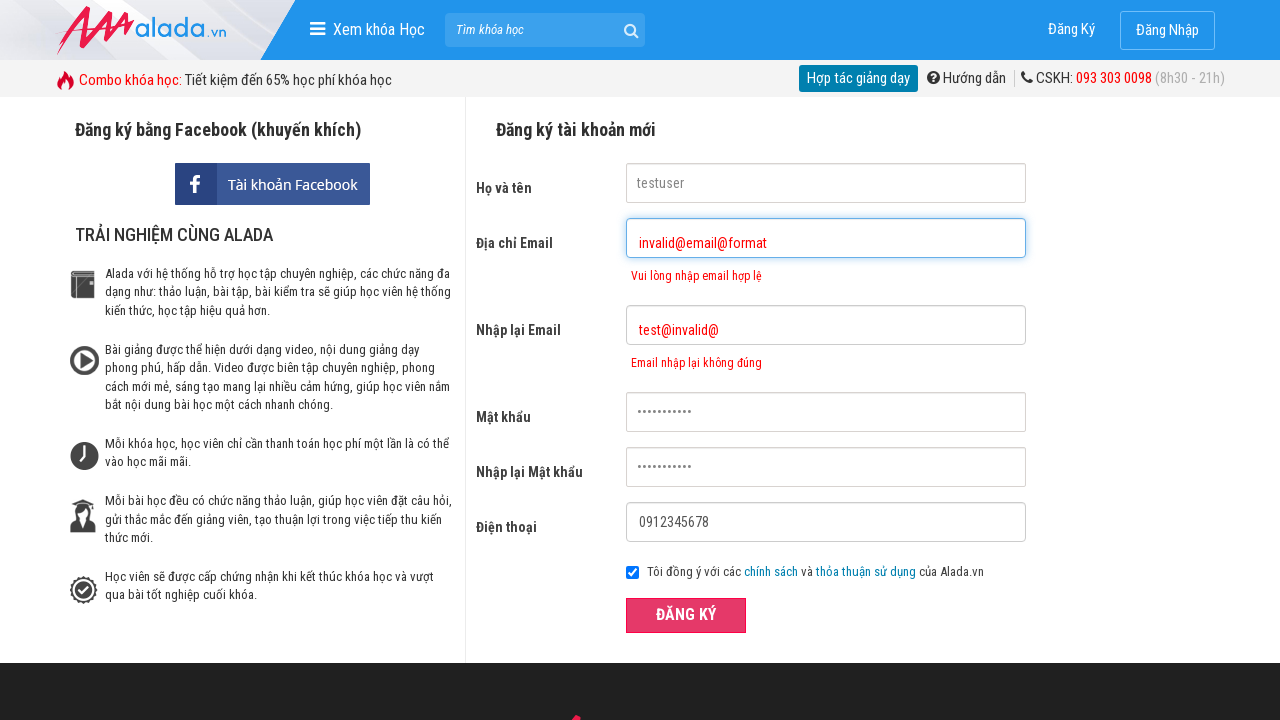

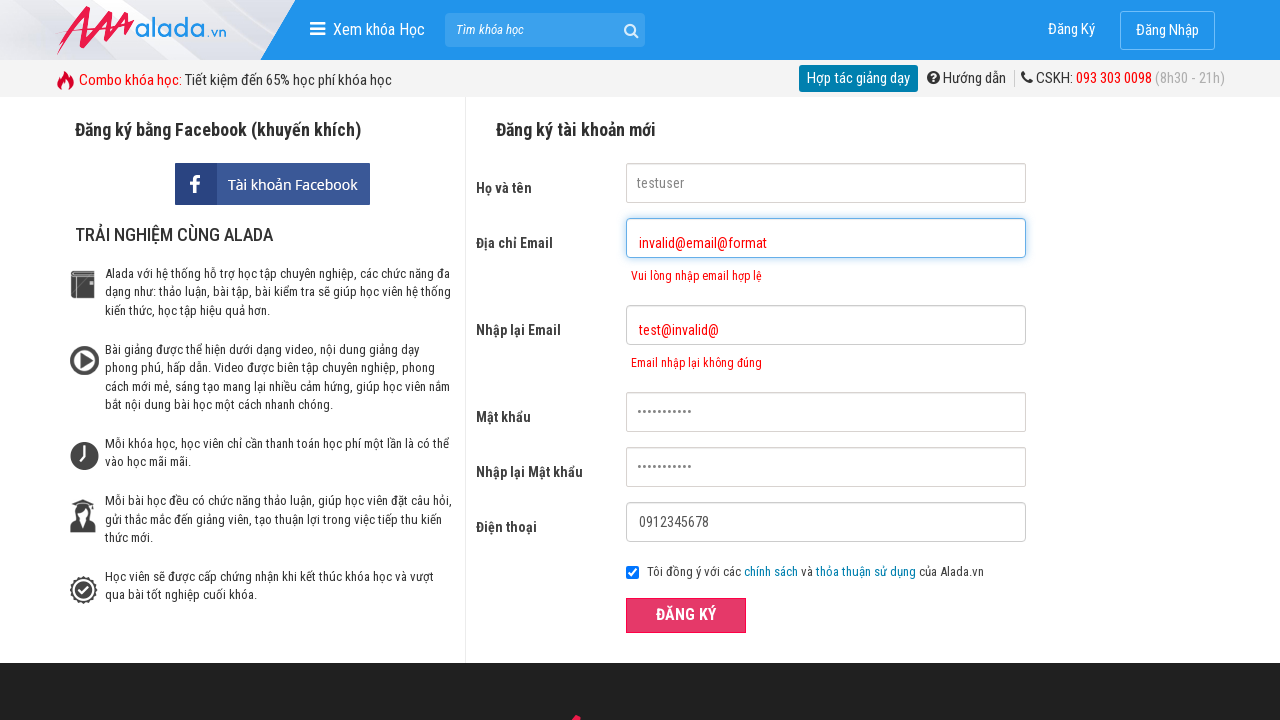